Tests table interaction on a training website by locating table elements, reading cell values, clicking the table header to sort the table, and verifying the footer content.

Starting URL: https://v1.training-support.net/selenium/tables

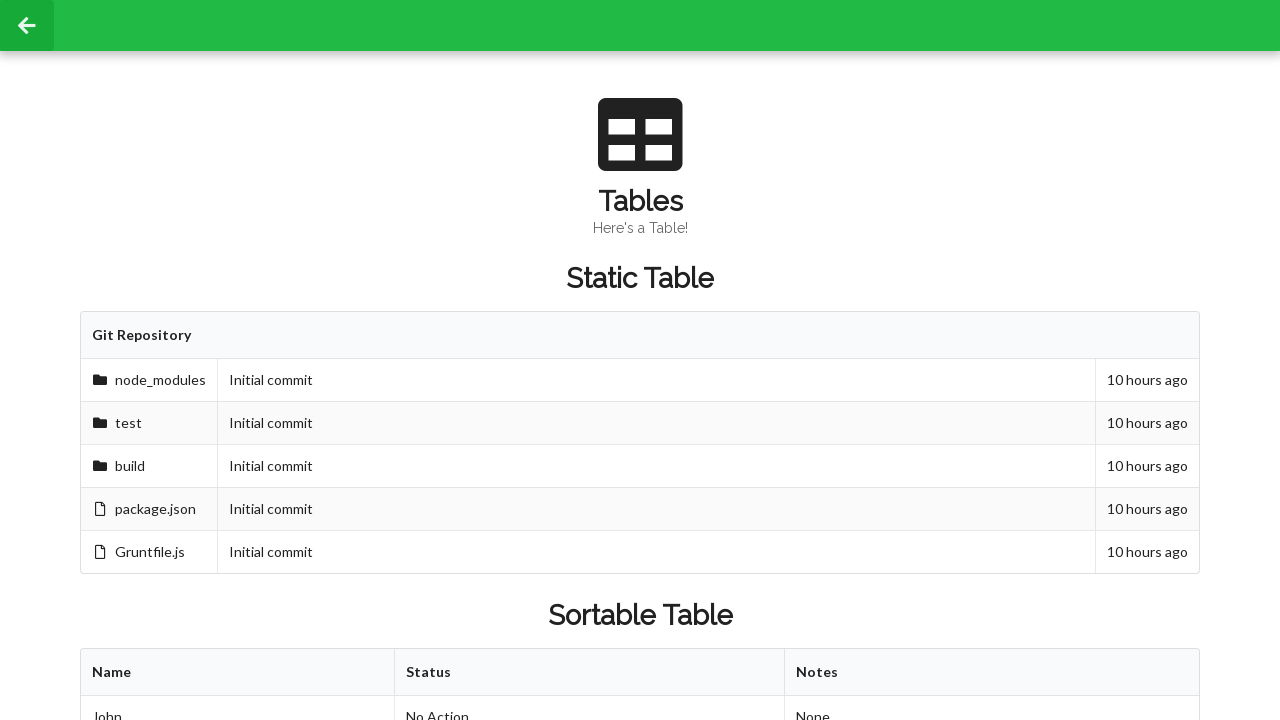

Waited for sortable table to be present
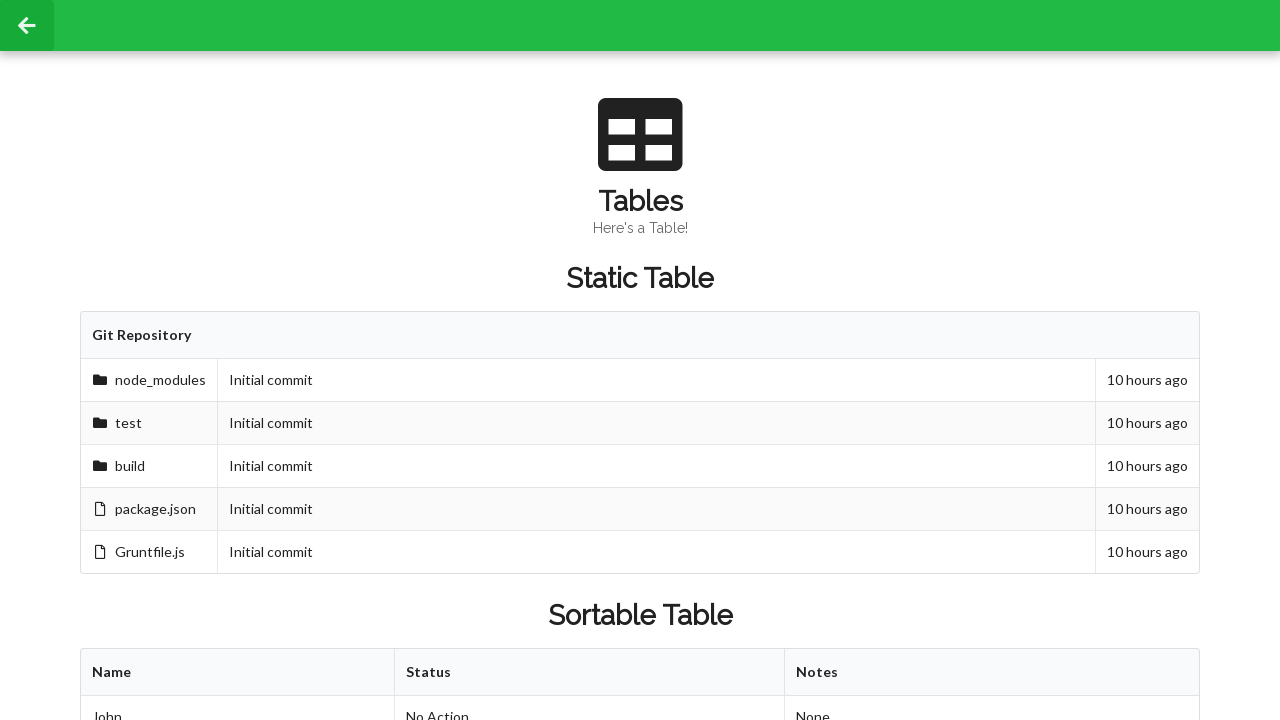

Verified table columns exist in first row
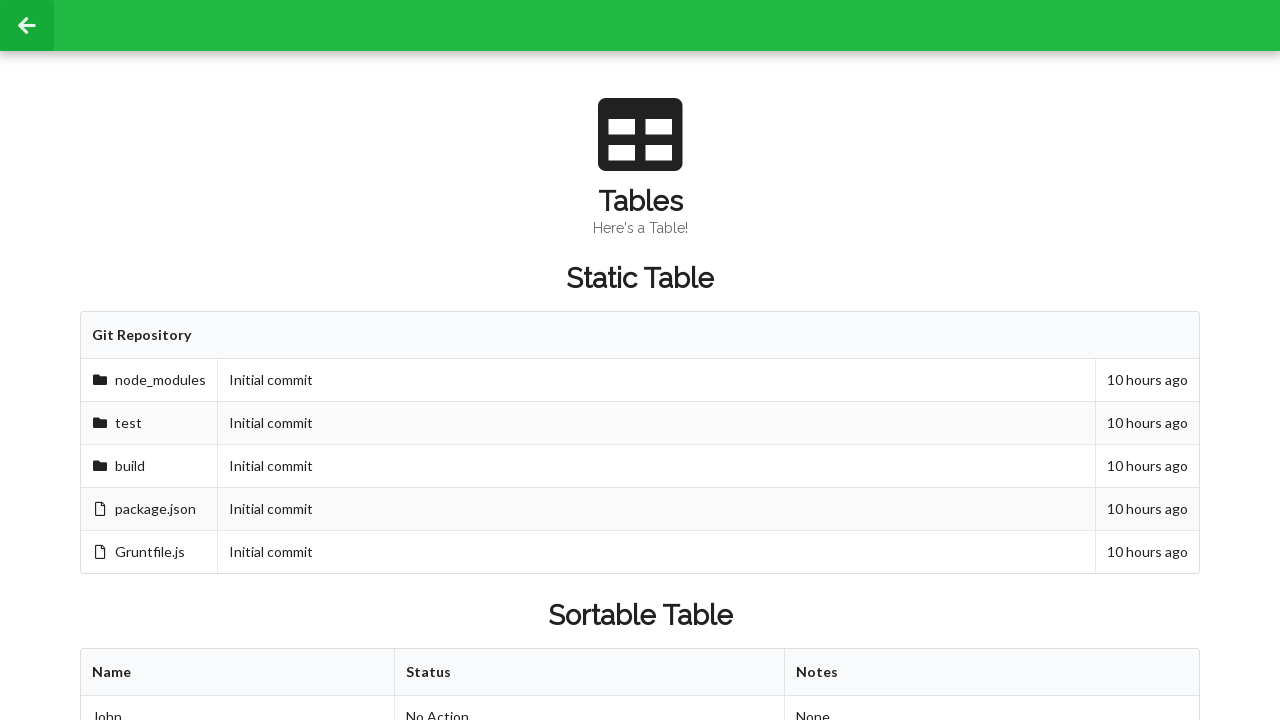

Verified table rows exist
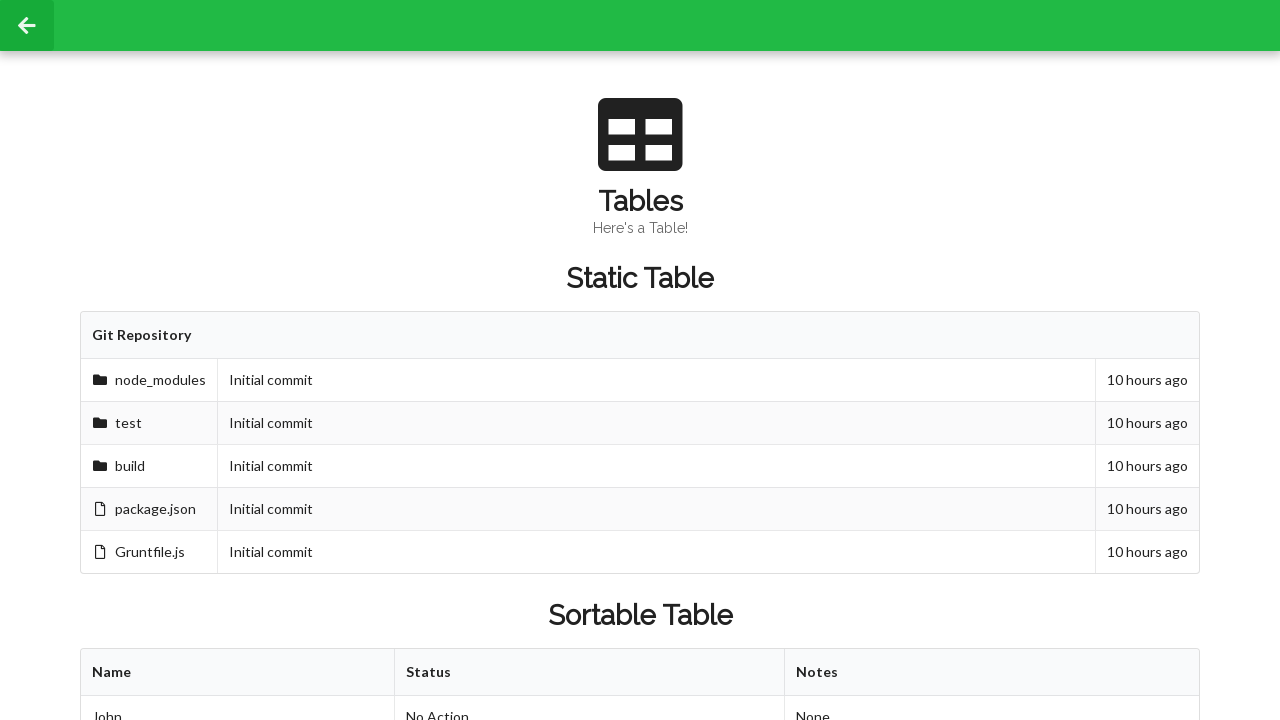

Located specific cell at second row, second column
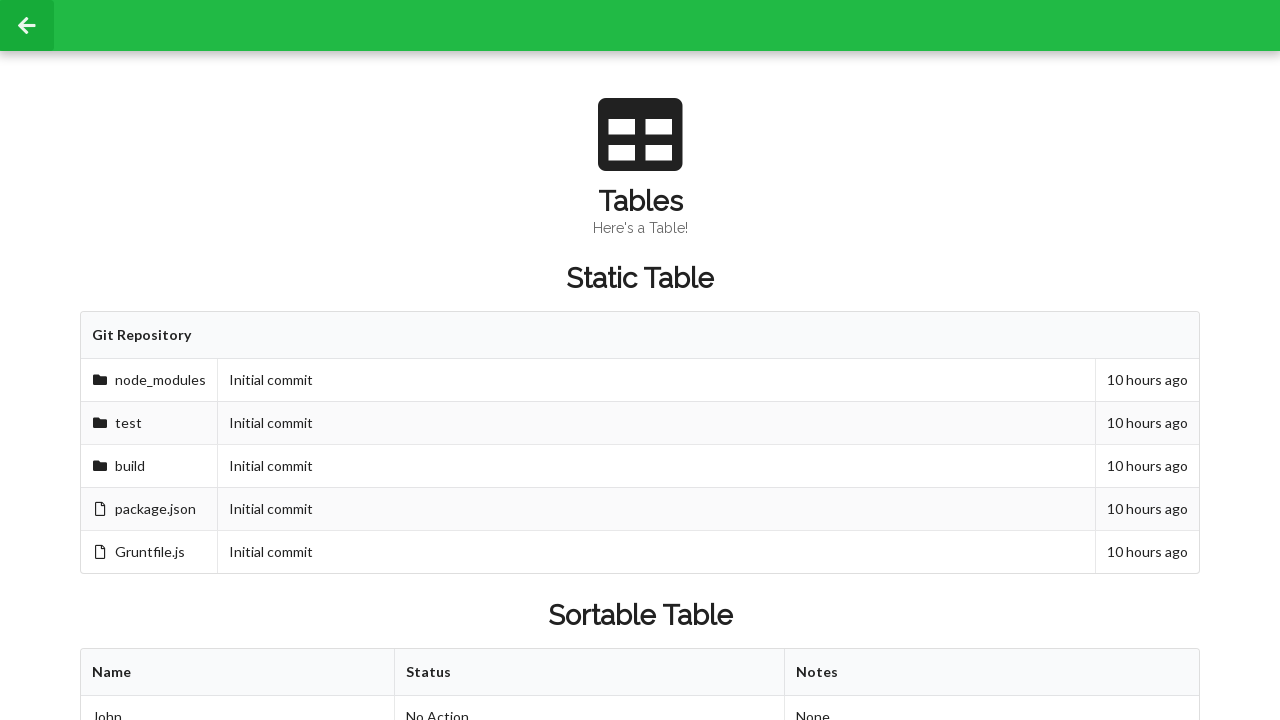

Clicked table header to sort the table at (238, 673) on xpath=//table[@id='sortableTable']/thead/tr/th
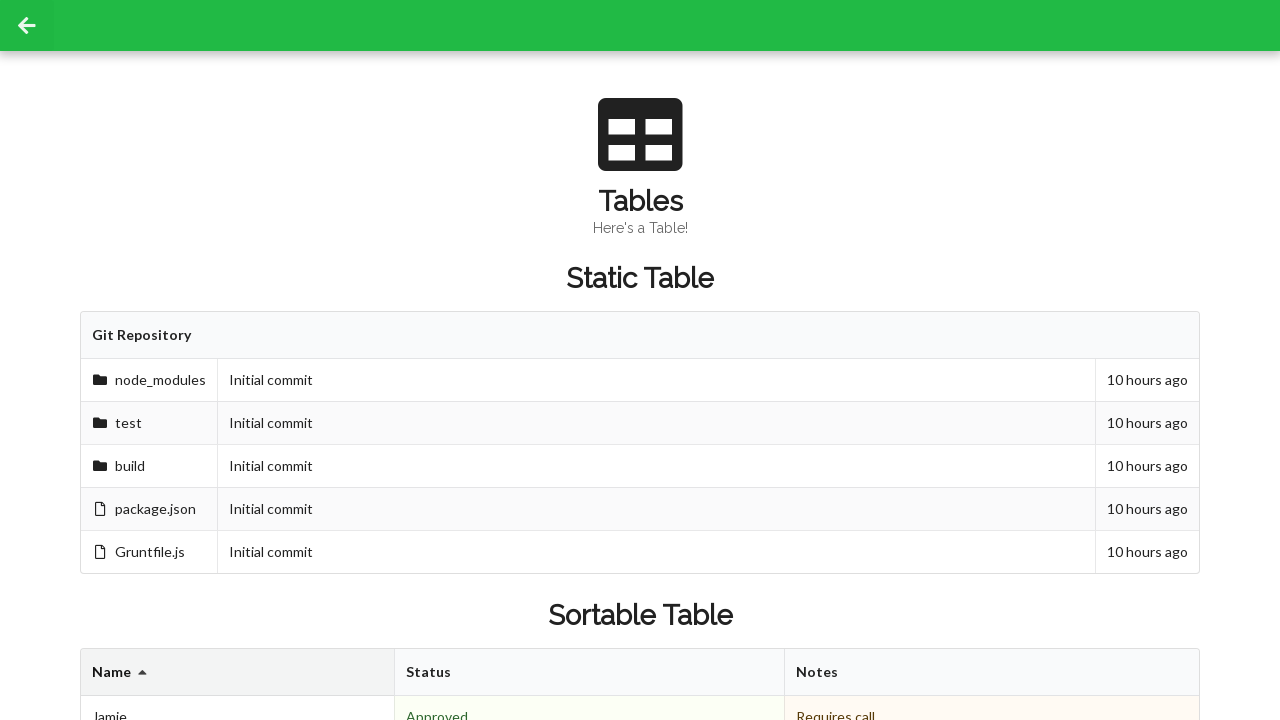

Waited 500ms for table to update after sorting
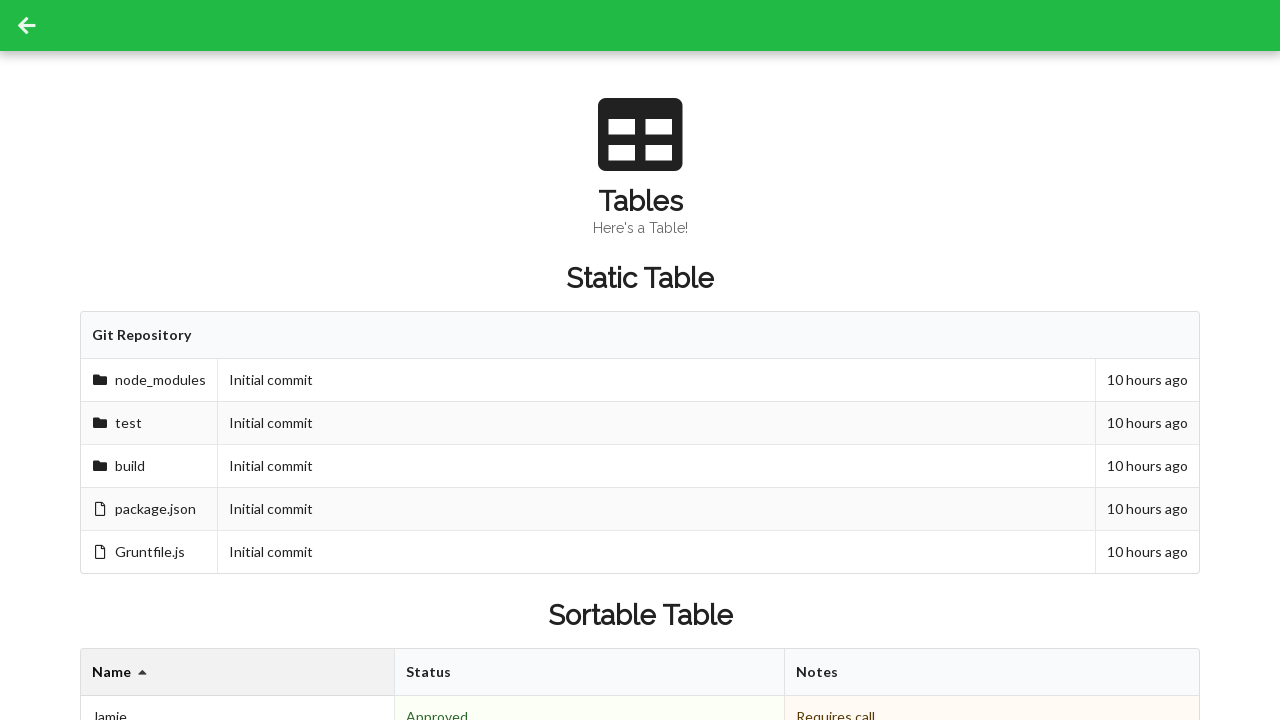

Verified cell is accessible after sorting
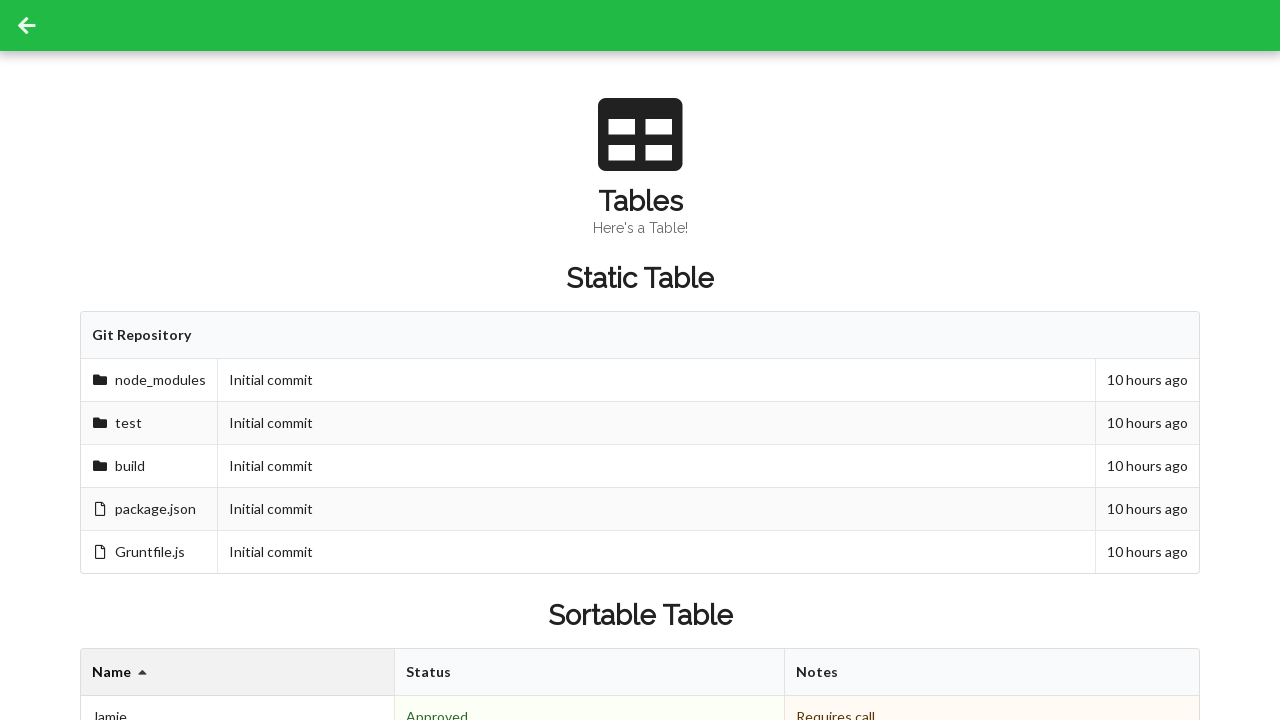

Verified footer cells exist in table
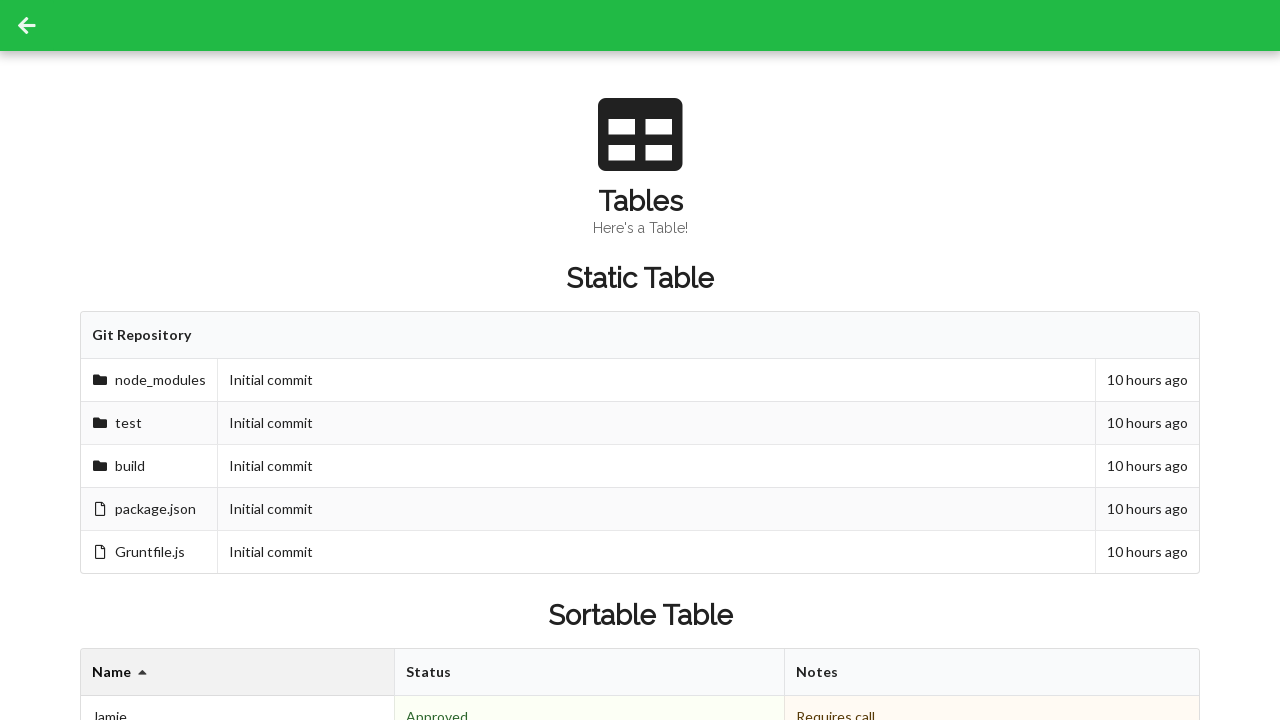

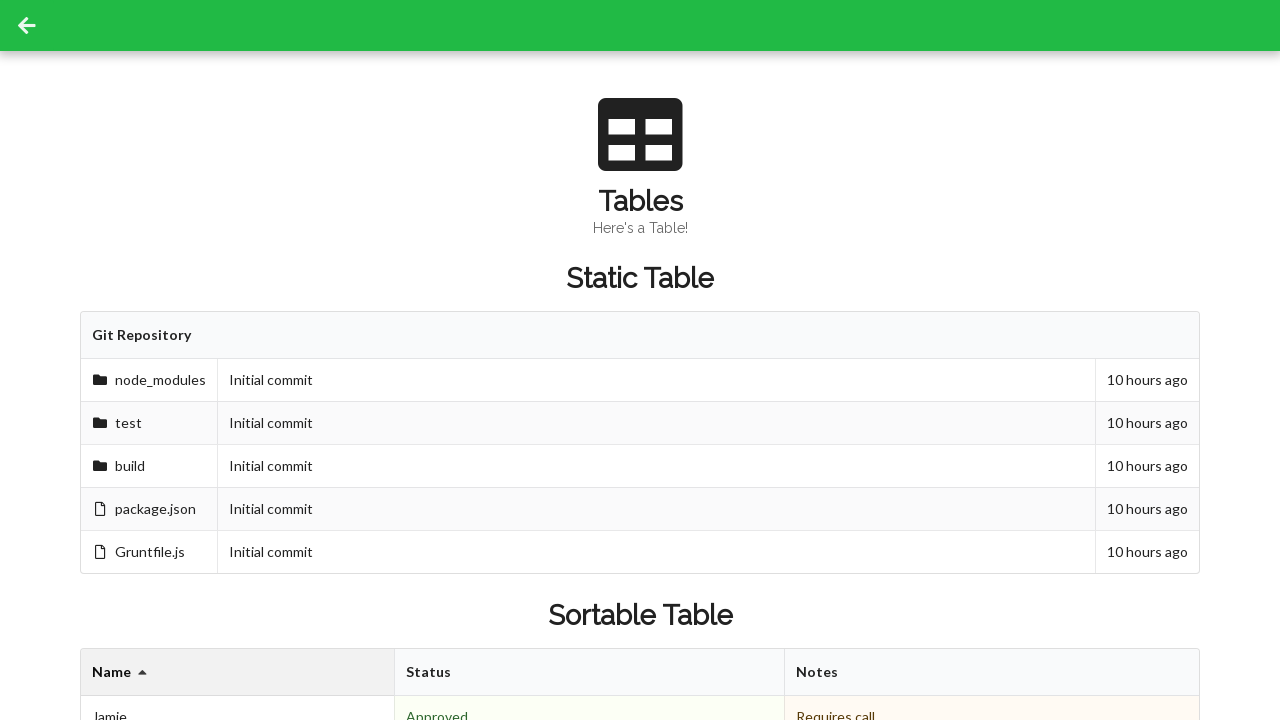